Tests that form submission fails when phone number is too short (9 digits instead of required 10)

Starting URL: https://demoqa.com/automation-practice-form

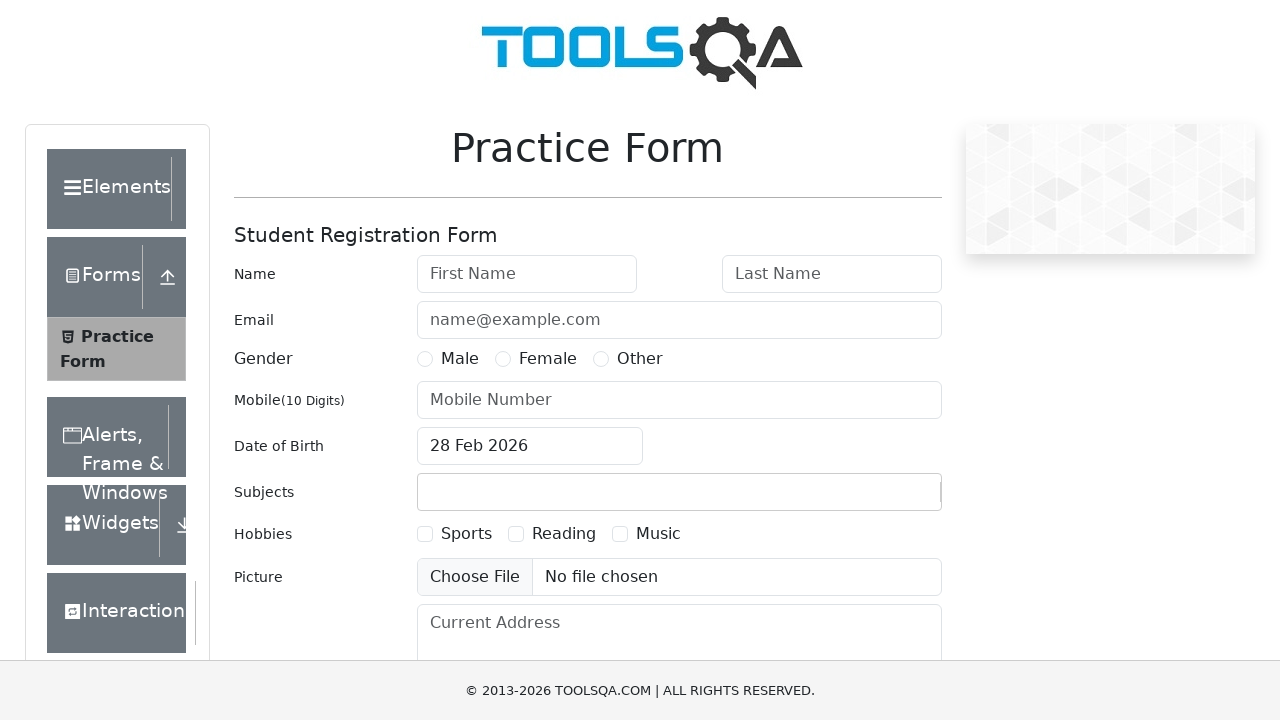

Filled first name field with 'Kate' on #firstName
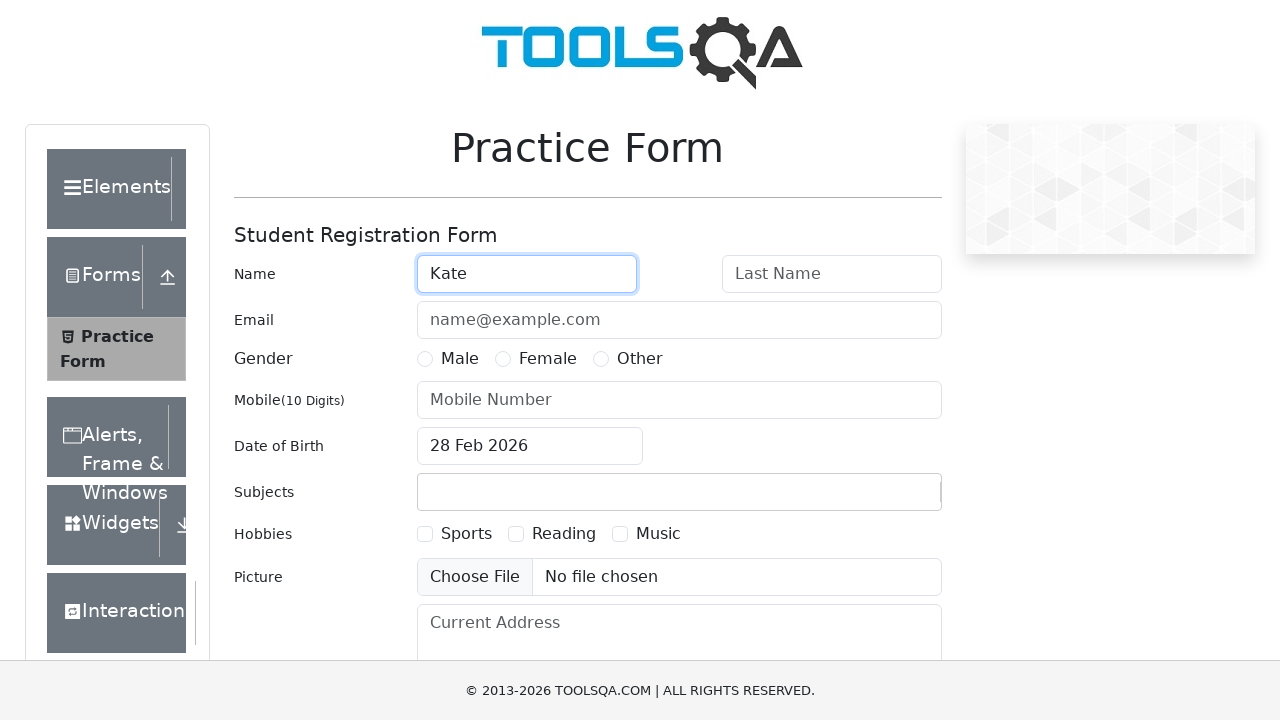

Filled last name field with 'Shulinina' on #lastName
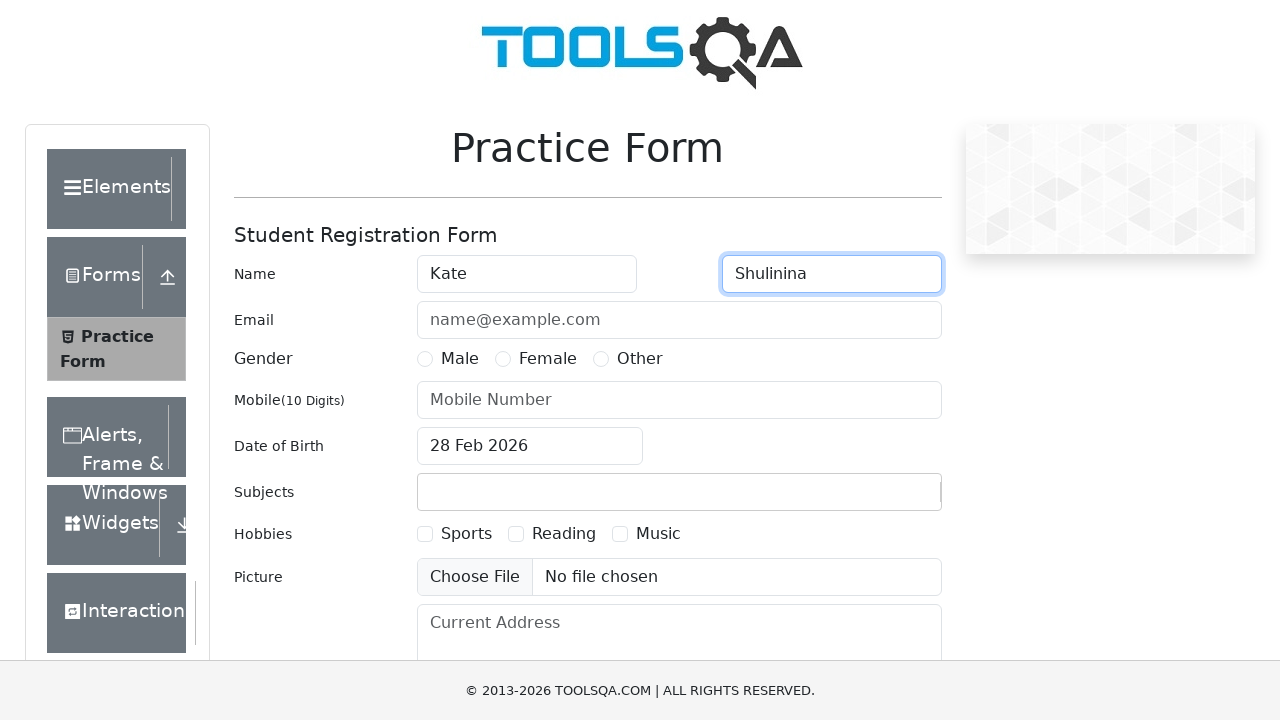

Selected Female gender option at (548, 359) on text=Female
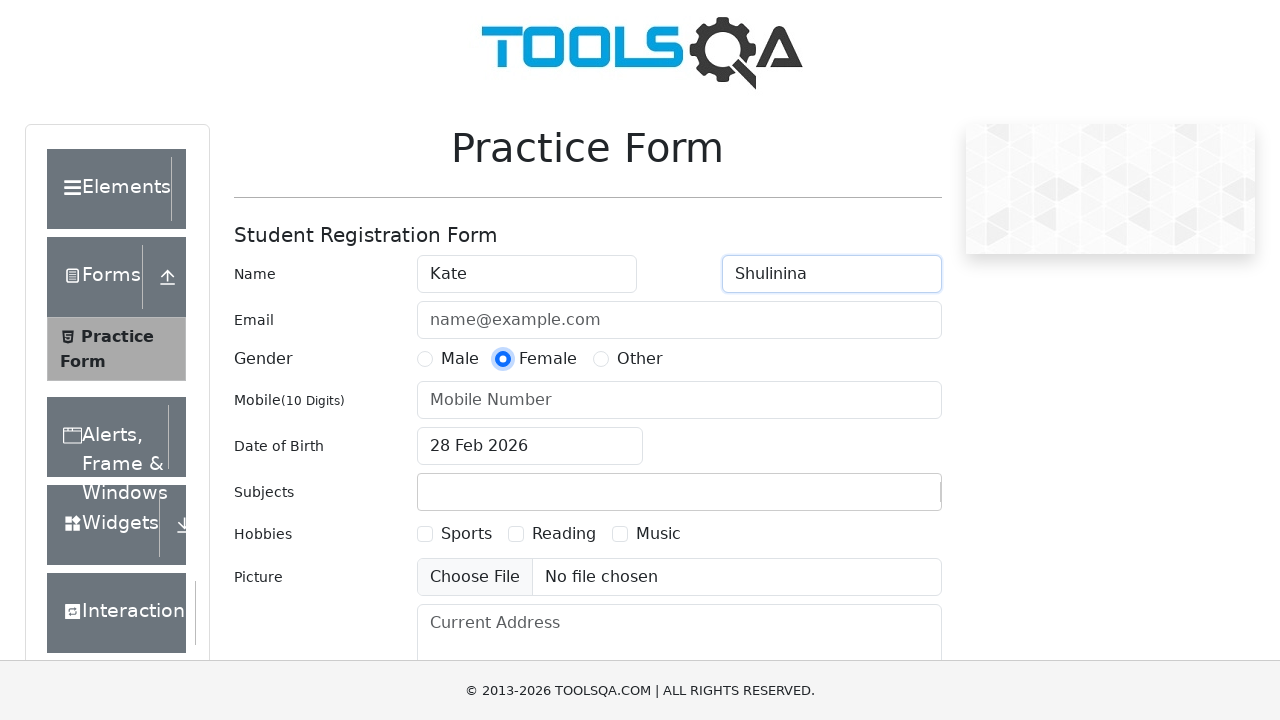

Filled phone number field with 9 digits (012345678) - below required 10 digits on #userNumber
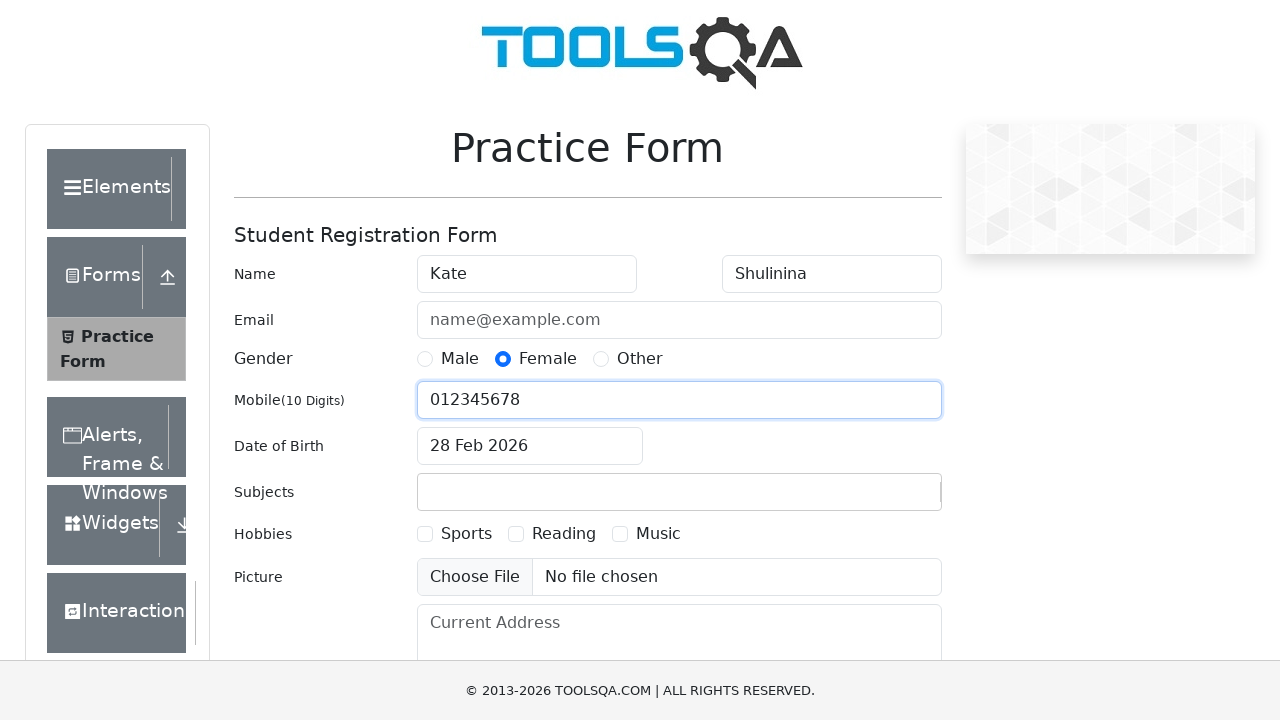

Opened date picker by clicking date of birth field at (530, 446) on #dateOfBirthInput
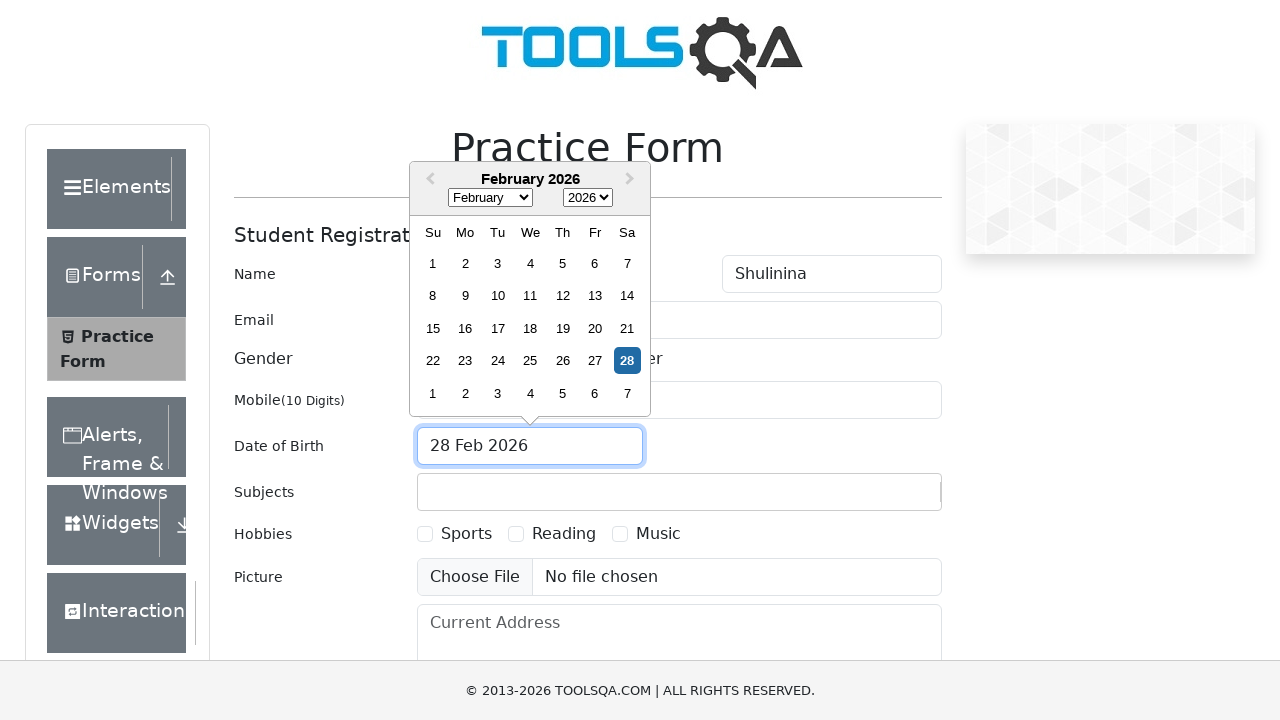

Selected year 1995 from date picker on .react-datepicker__year-select
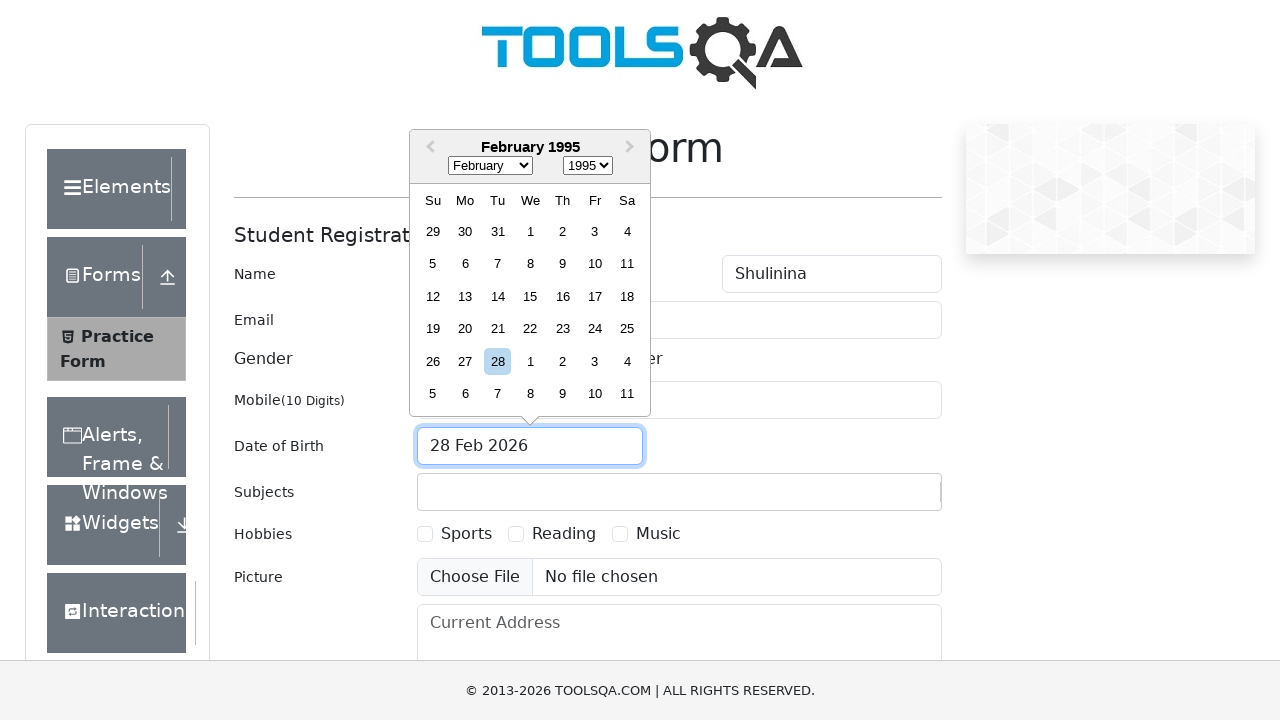

Selected September from month dropdown on .react-datepicker__month-select
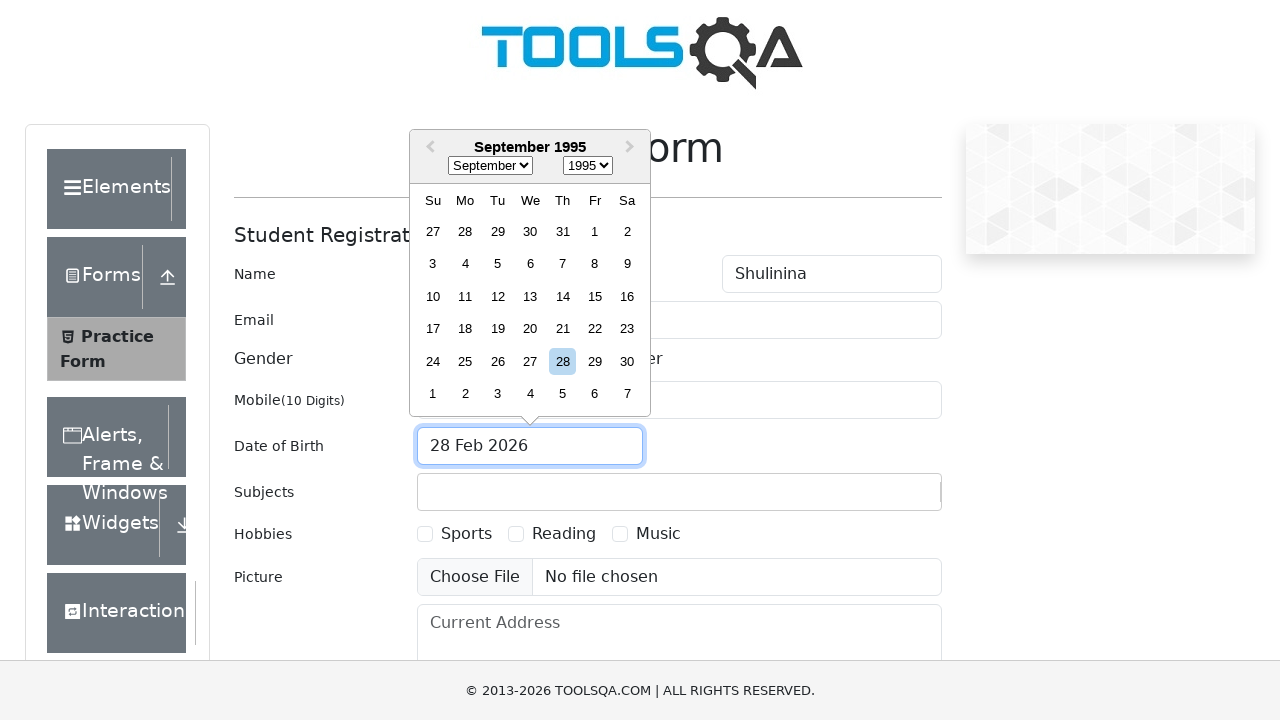

Selected day 6 from date picker calendar at (530, 264) on .react-datepicker__day.react-datepicker__day--006
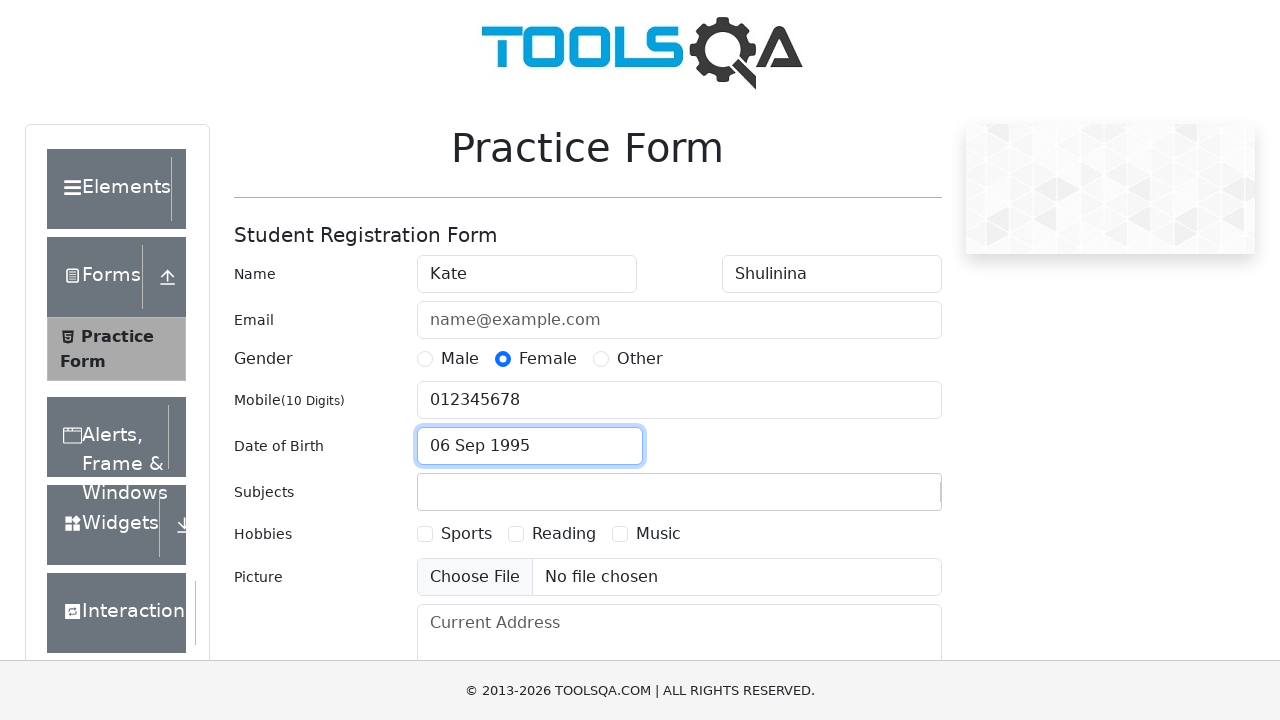

Scrolled submit button into view
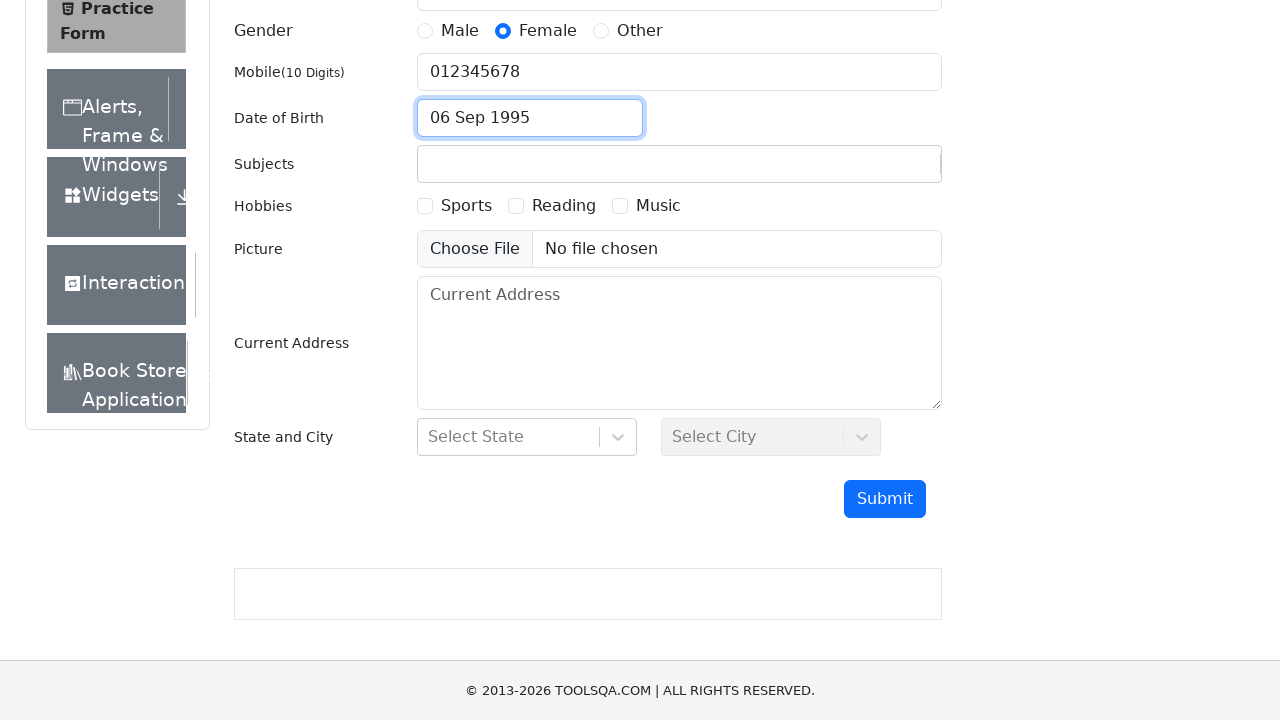

Clicked submit button to attempt form submission with invalid phone number at (885, 499) on #submit
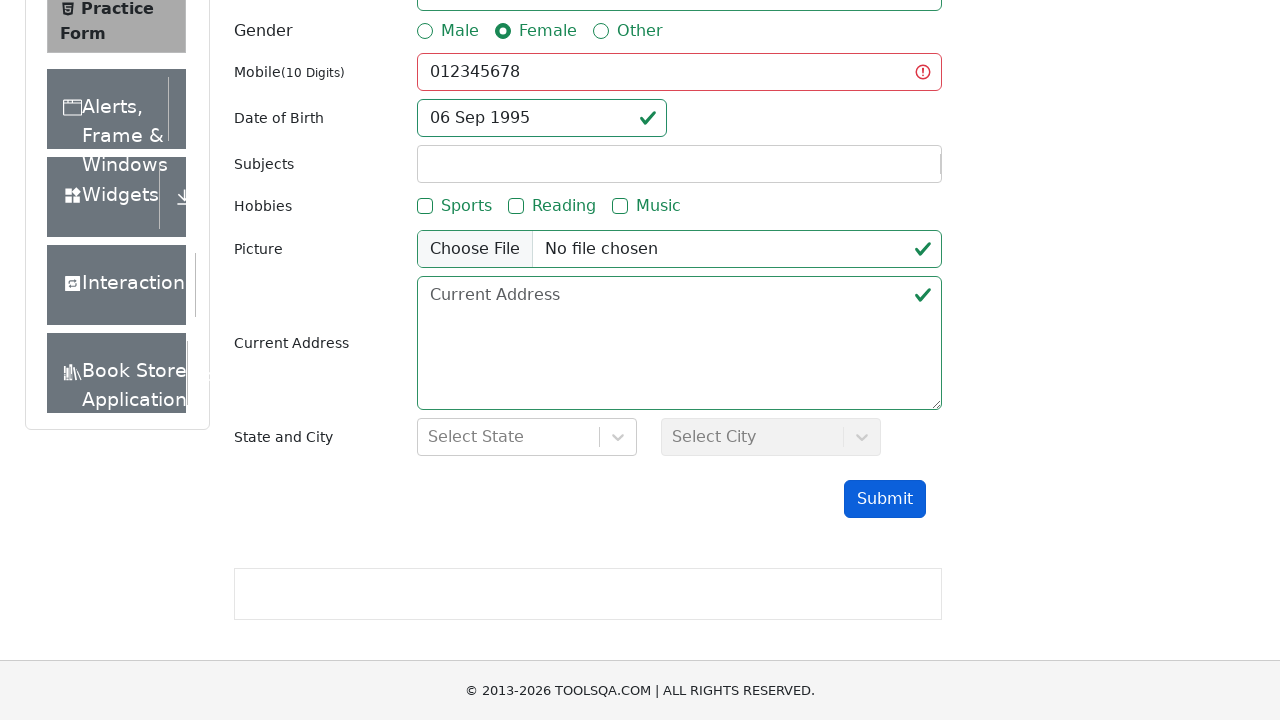

Waited 500ms to verify submission fails due to invalid phone number
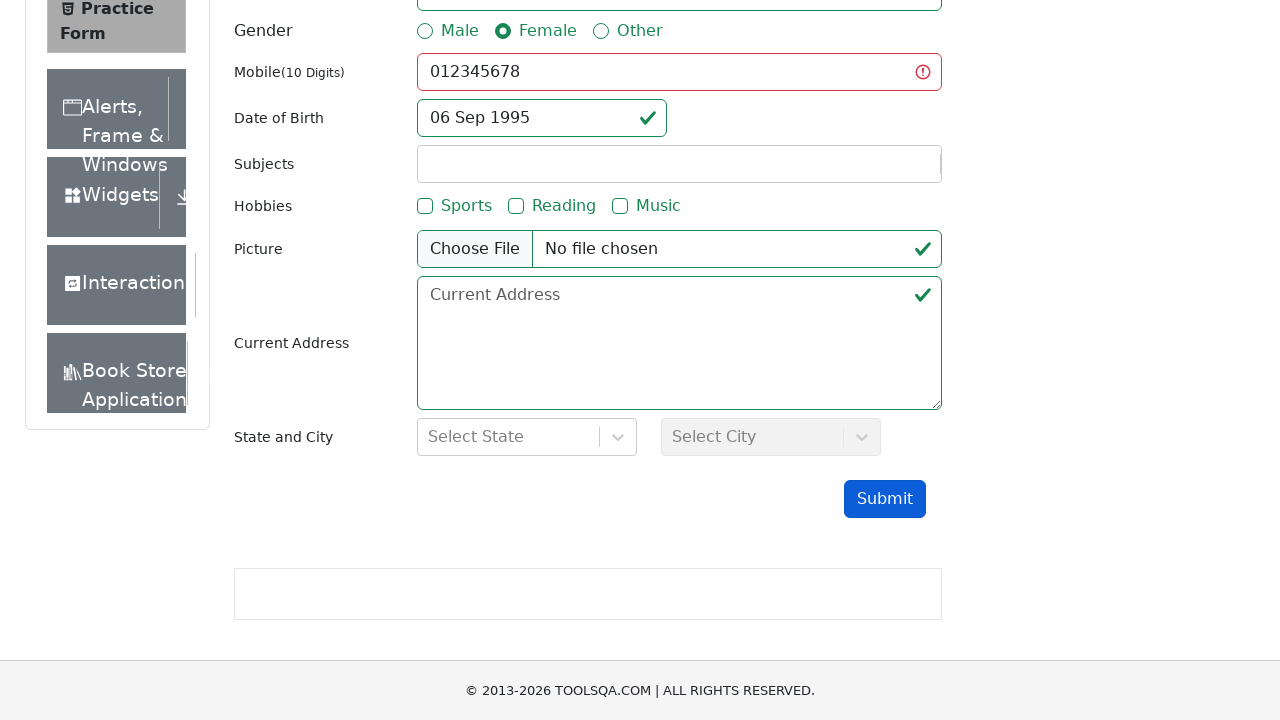

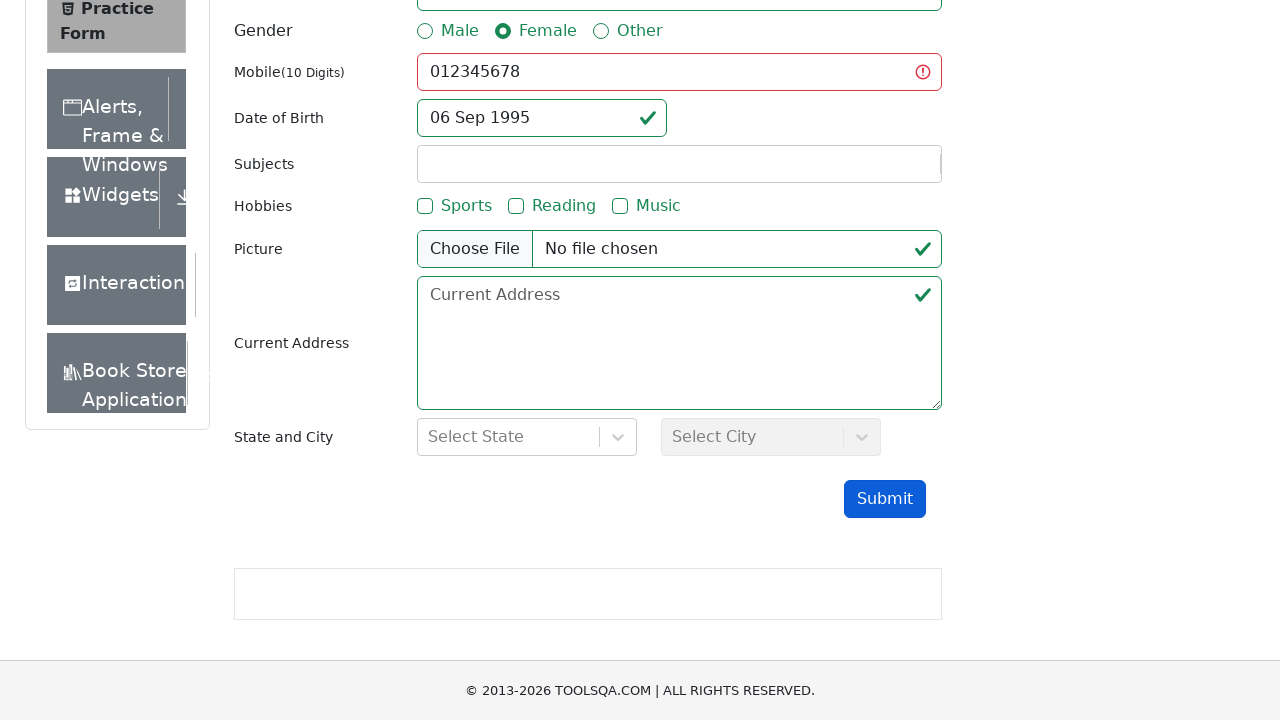